Tests GreenKart product search by typing a query, verifying product count, clicking add to cart buttons, and verifying the brand name

Starting URL: https://rahulshettyacademy.com/seleniumPractise/#/

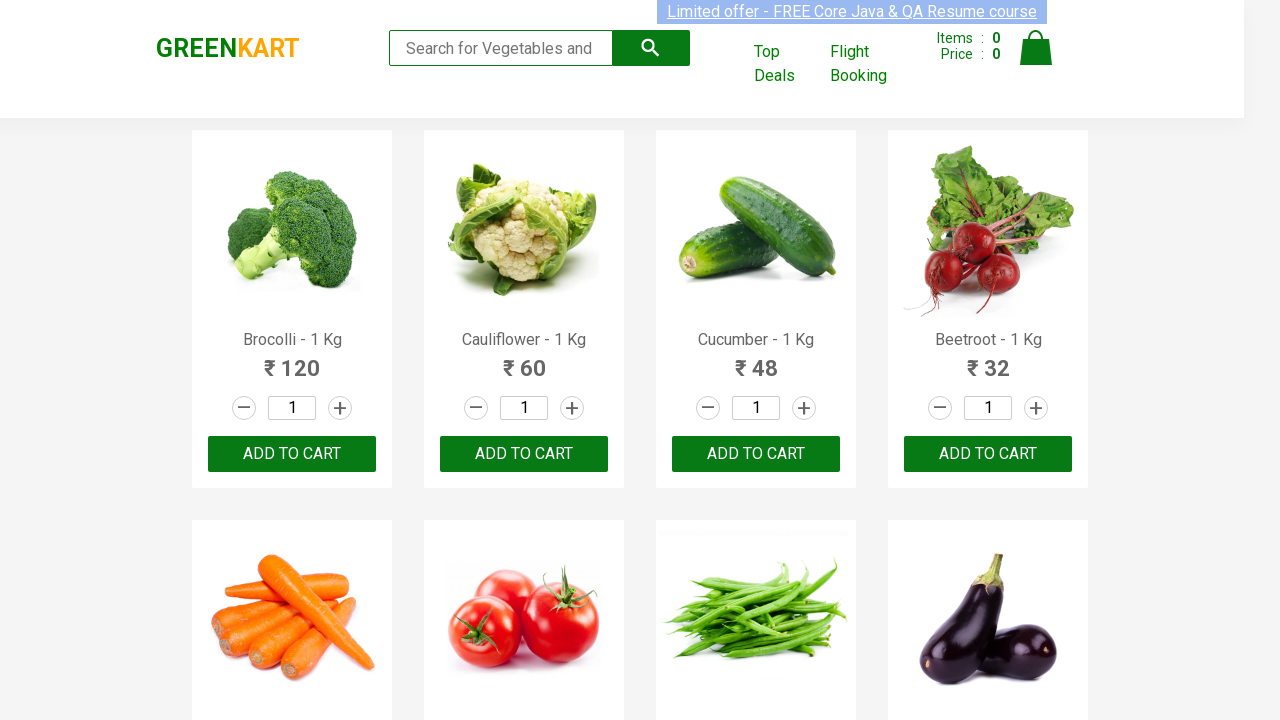

Typed 'ca' in search box on input[type='search']
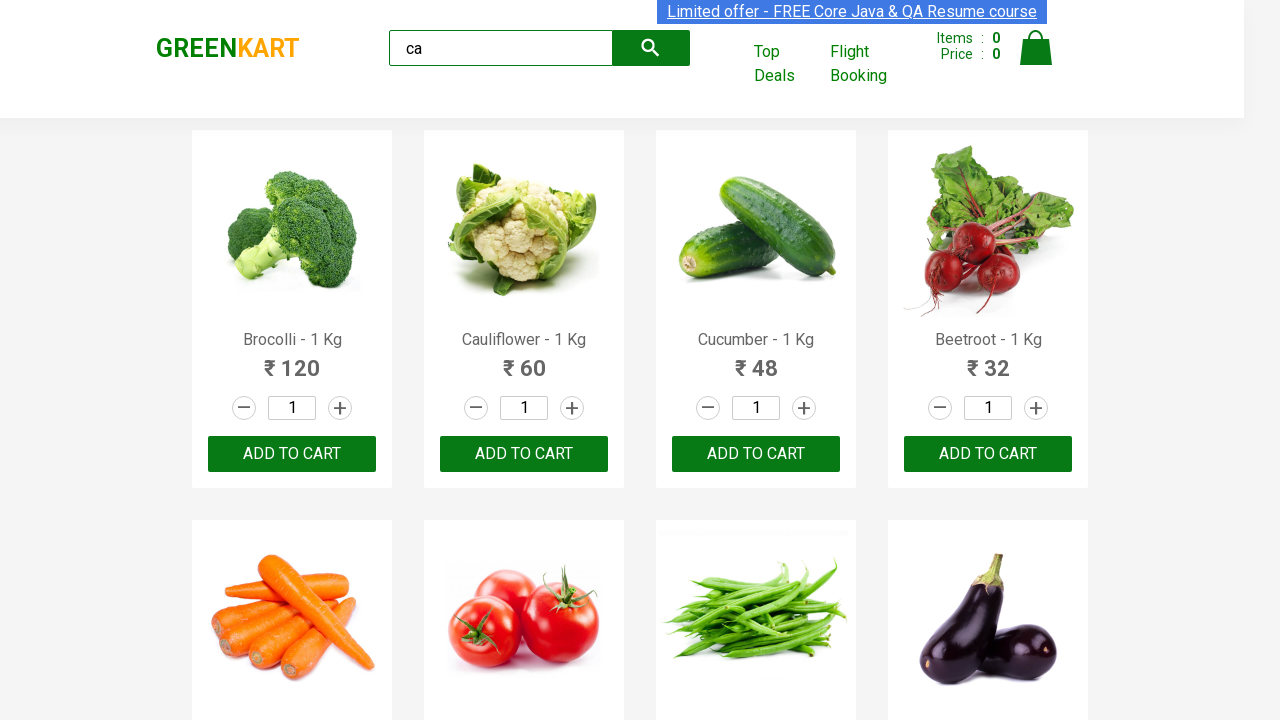

Waited 2 seconds for products to load
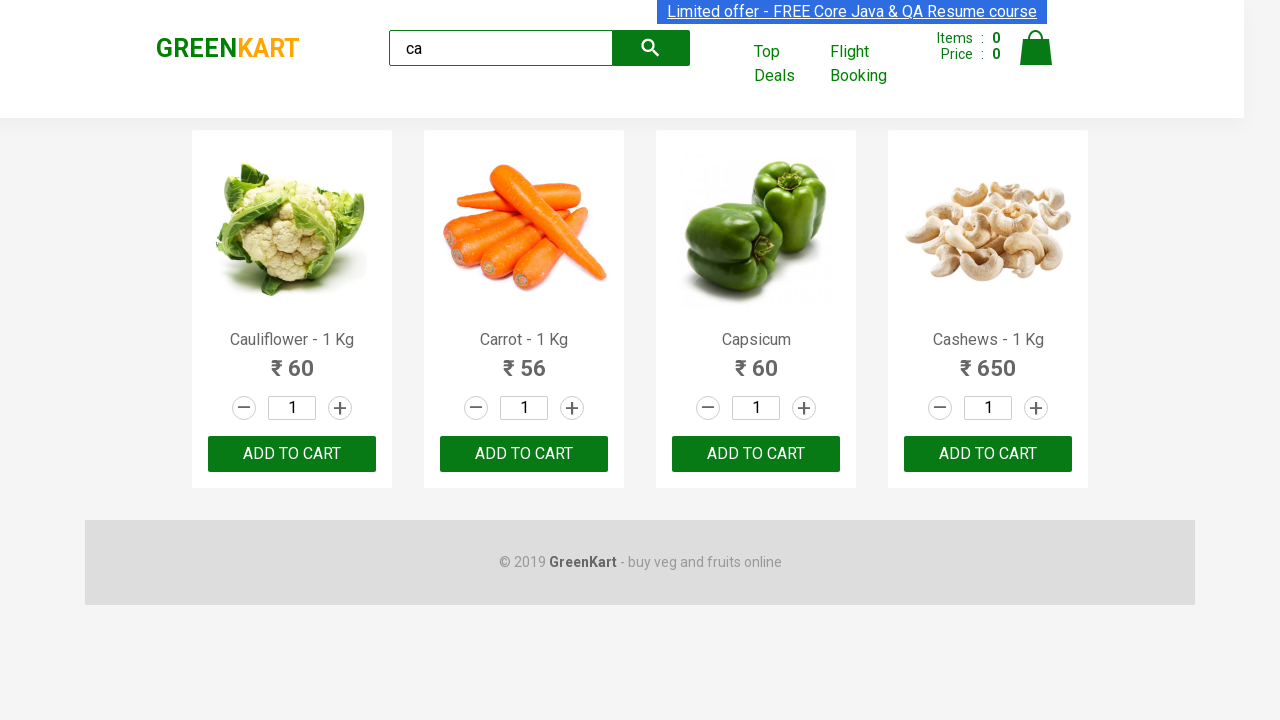

Verified products are displayed
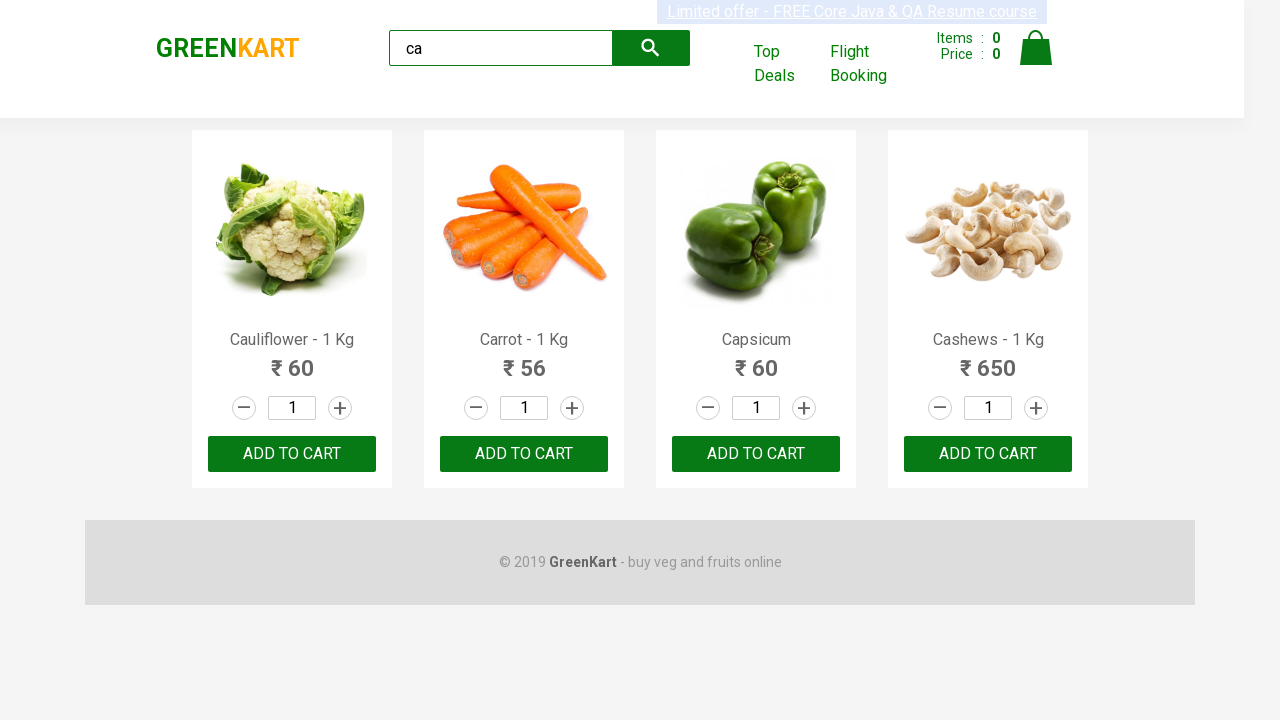

Clicked ADD TO CART button on the third product at (756, 454) on .products .product >> nth=2 >> text=ADD TO CART
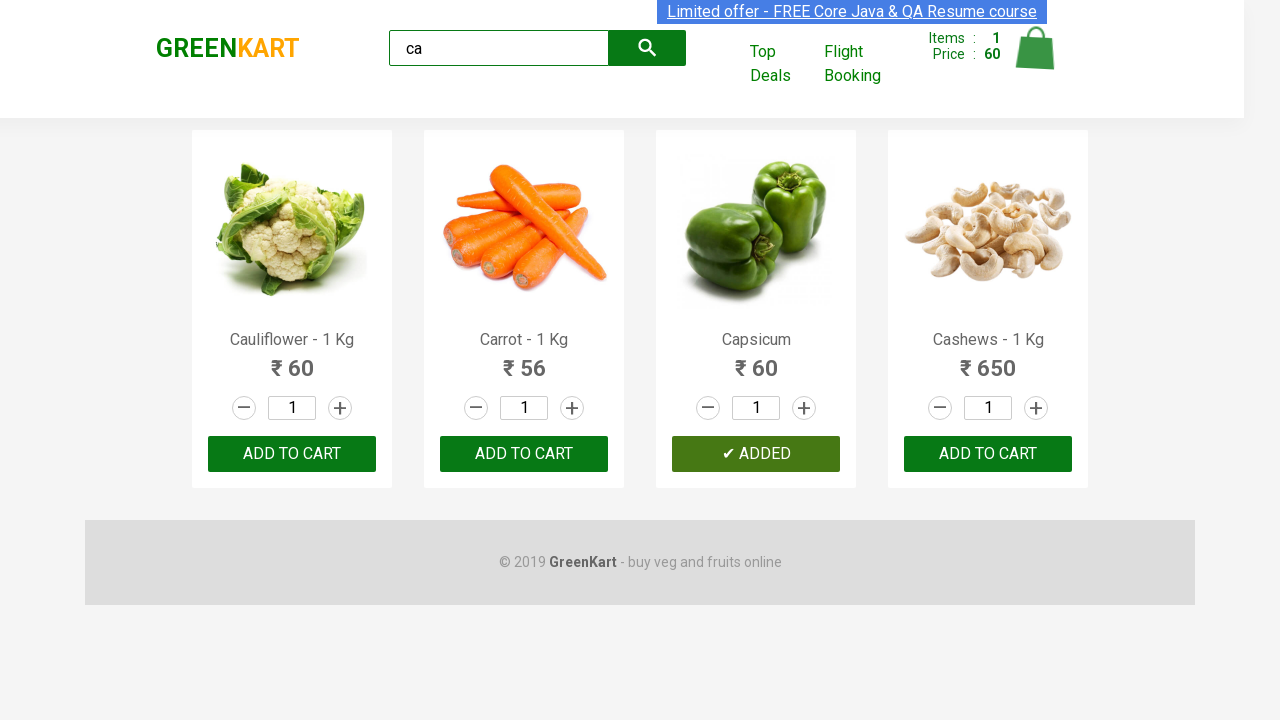

Found 4 products on the page
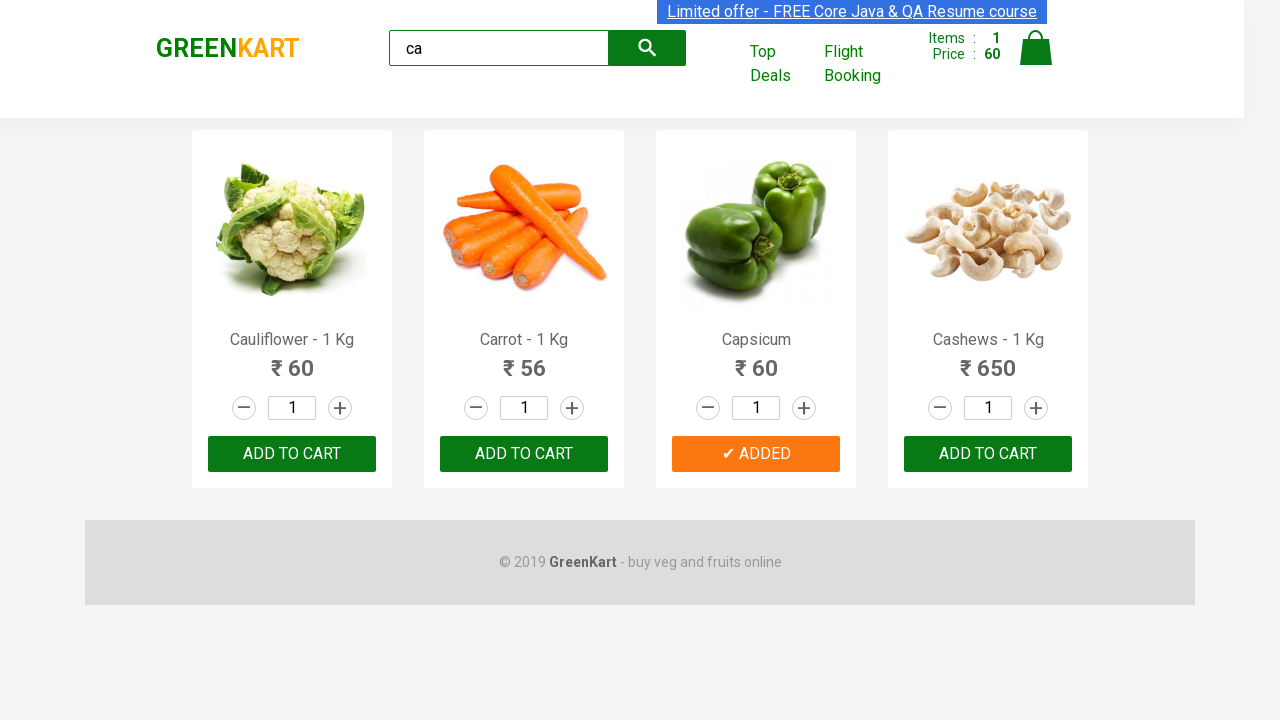

Found and clicked ADD TO CART for Cashews product at index 3 at (988, 454) on .products .product >> nth=3 >> button
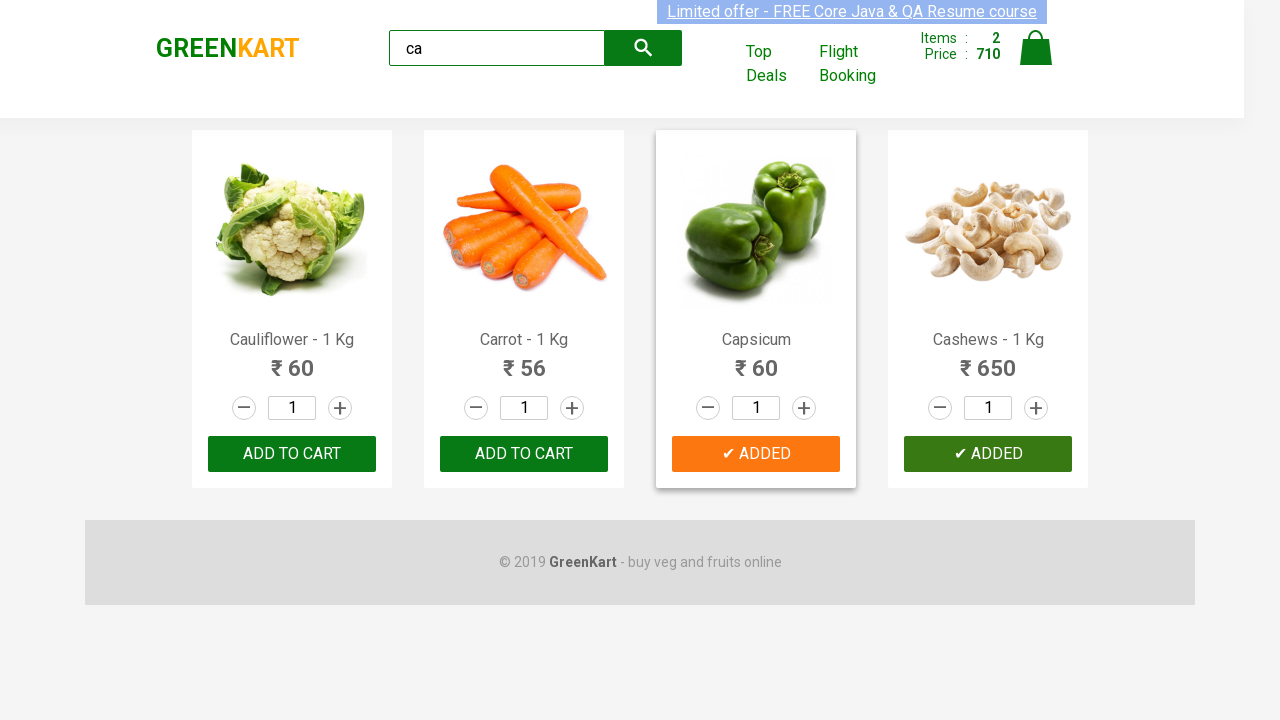

Retrieved brand text: GREENKART
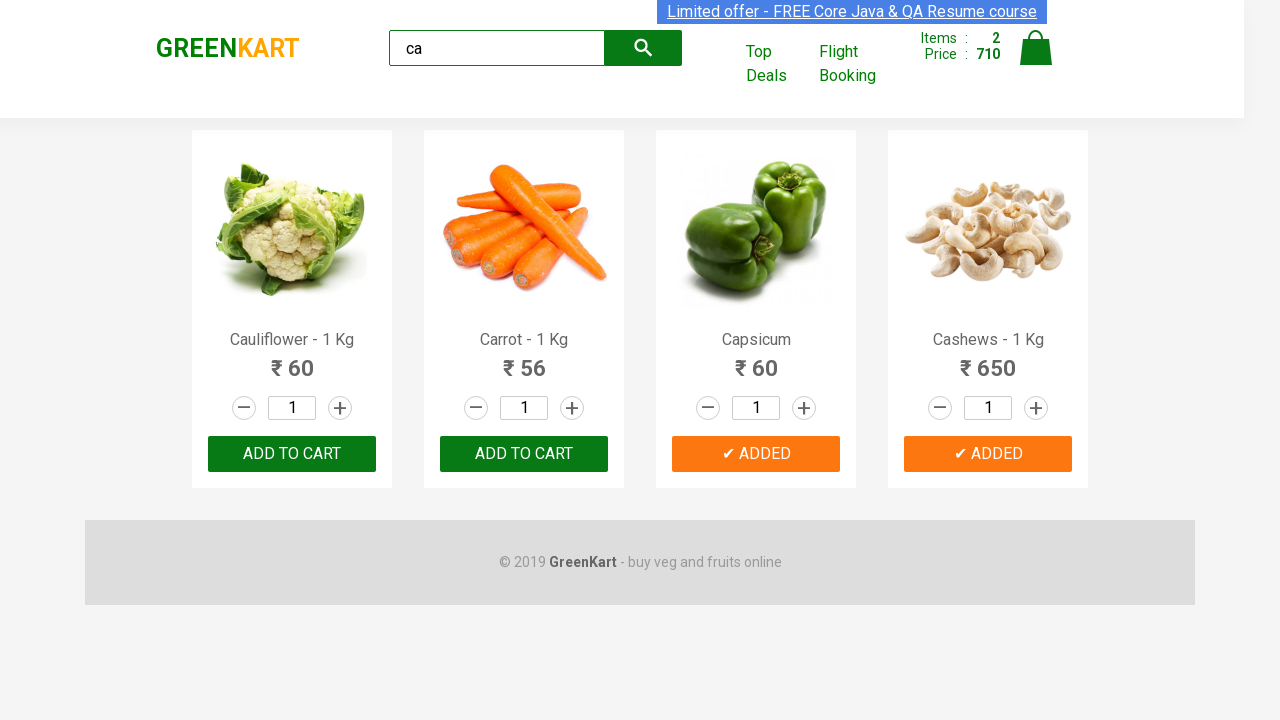

Verified brand name is GREENKART
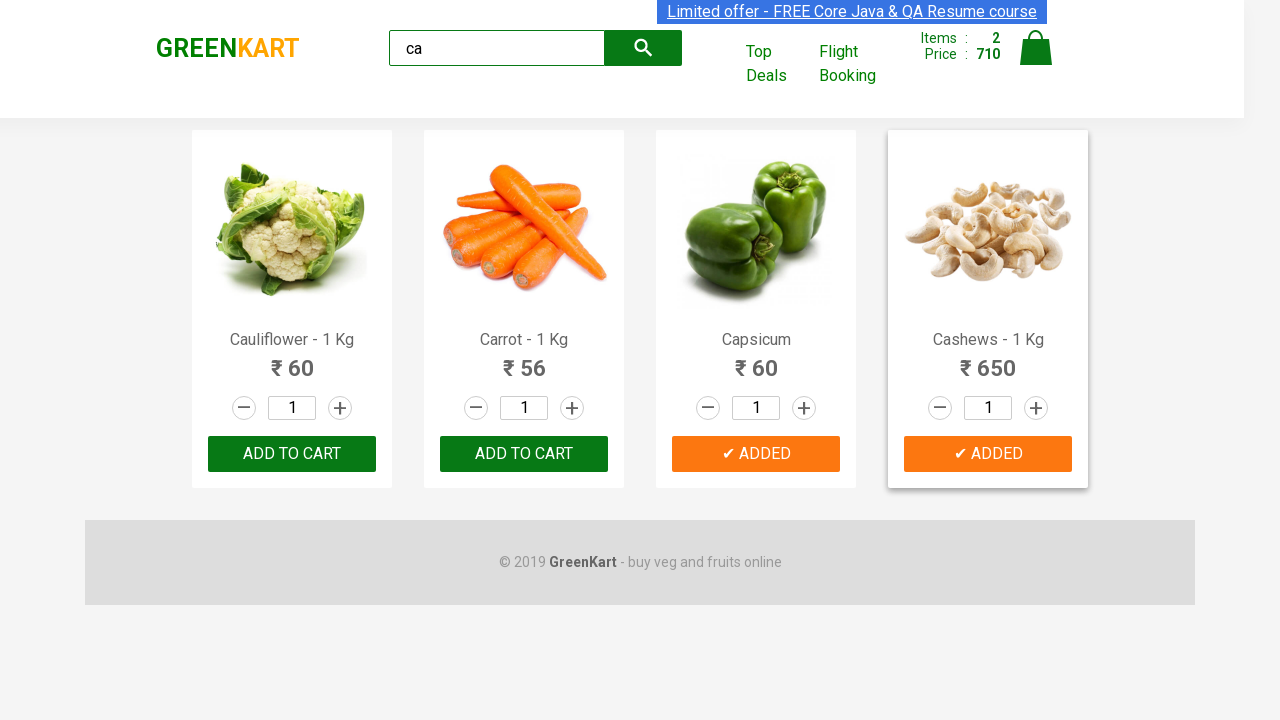

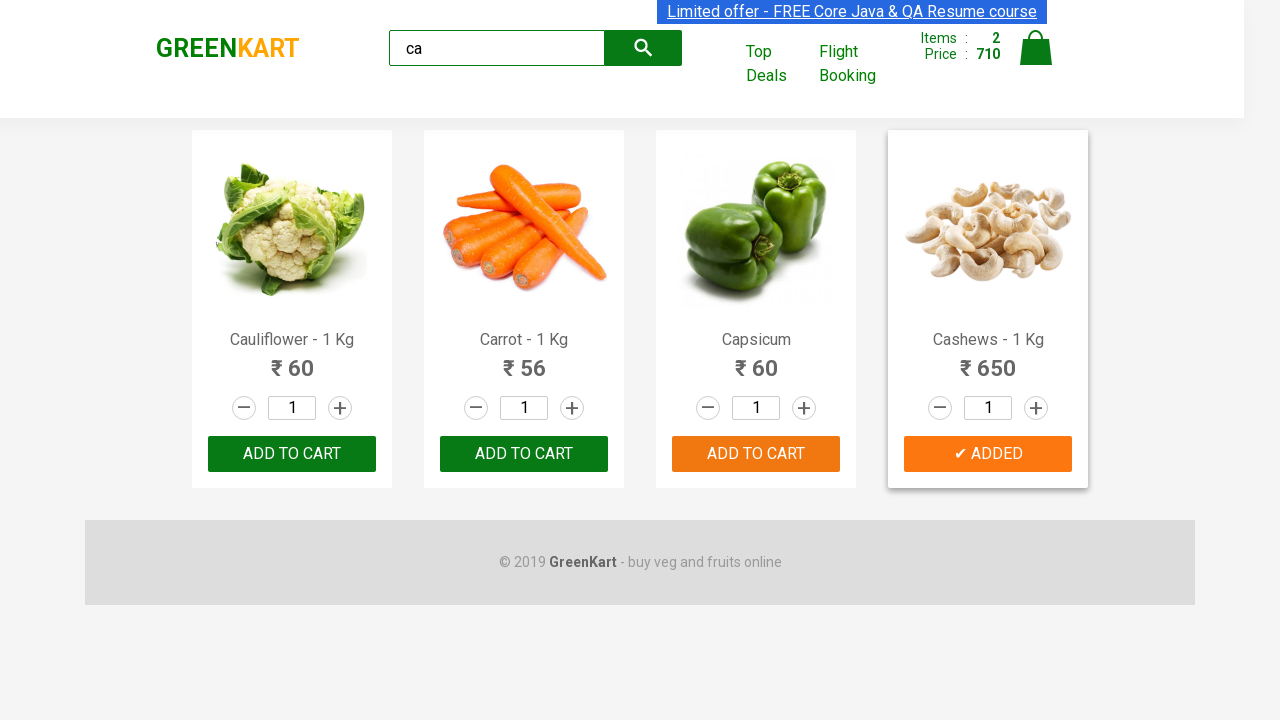